Tests Bootstrap dropdown functionality by selecting multiple countries from a searchable dropdown

Starting URL: https://www.lambdatest.com/selenium-playground/jquery-dropdown-search-demo

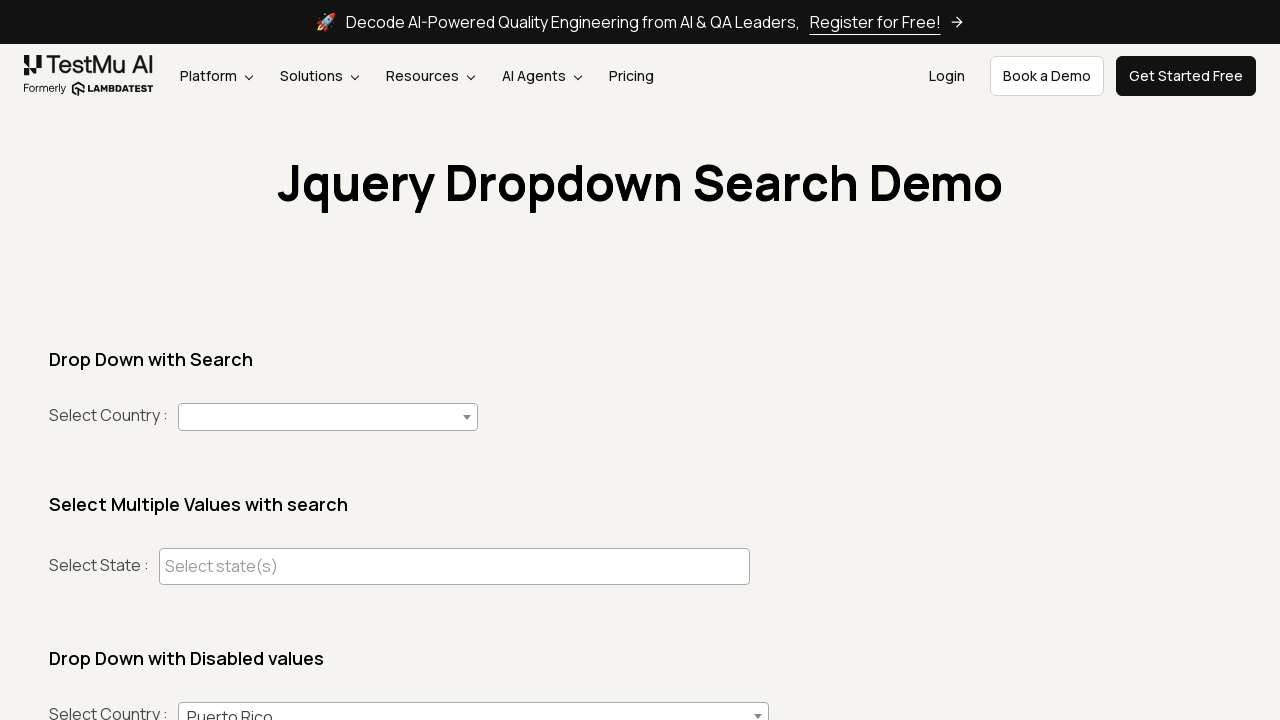

Navigated to Bootstrap dropdown search demo page
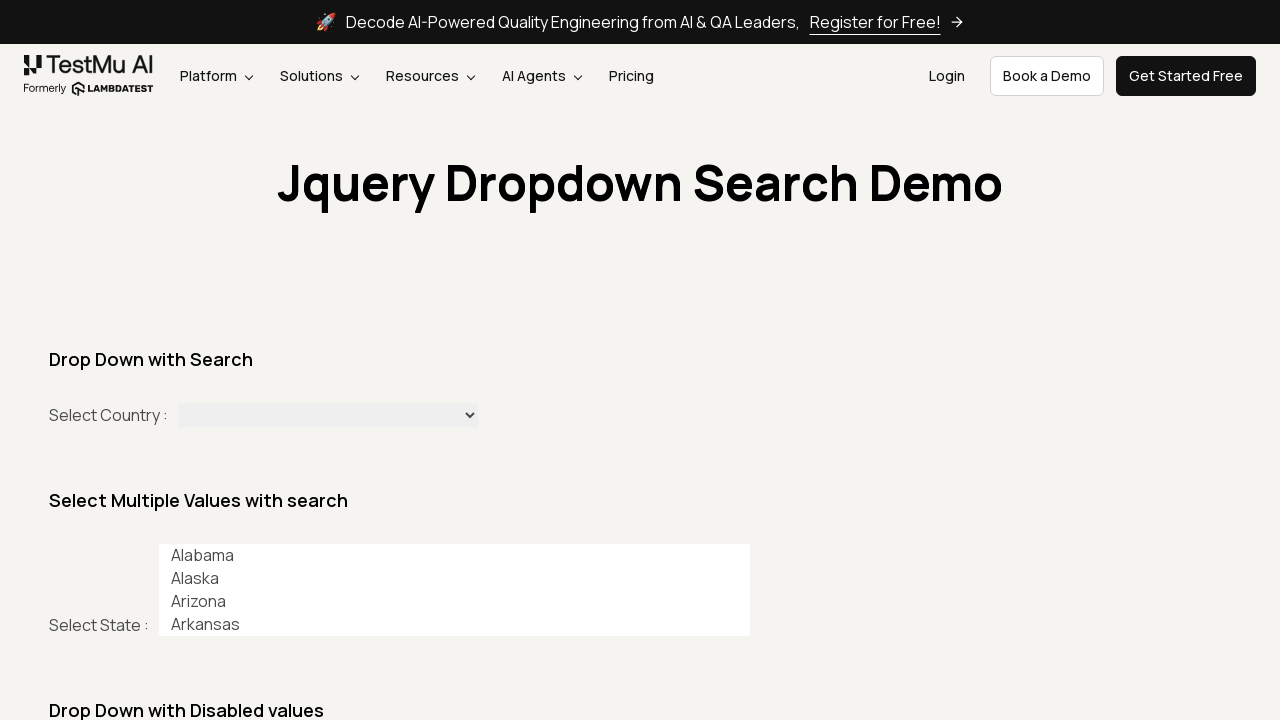

Opened the country dropdown at (328, 417) on #country+span
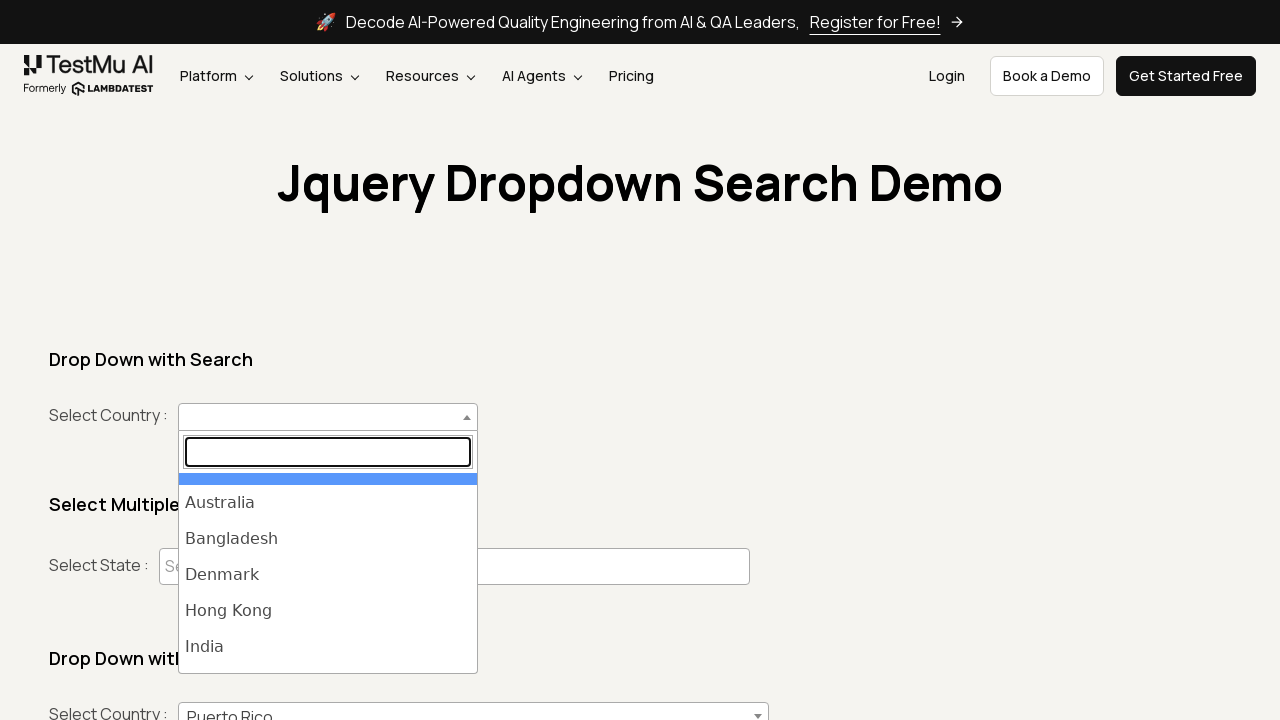

Selected India from the dropdown at (328, 647) on ul#select2-country-results >> li >> internal:has-text="India"i
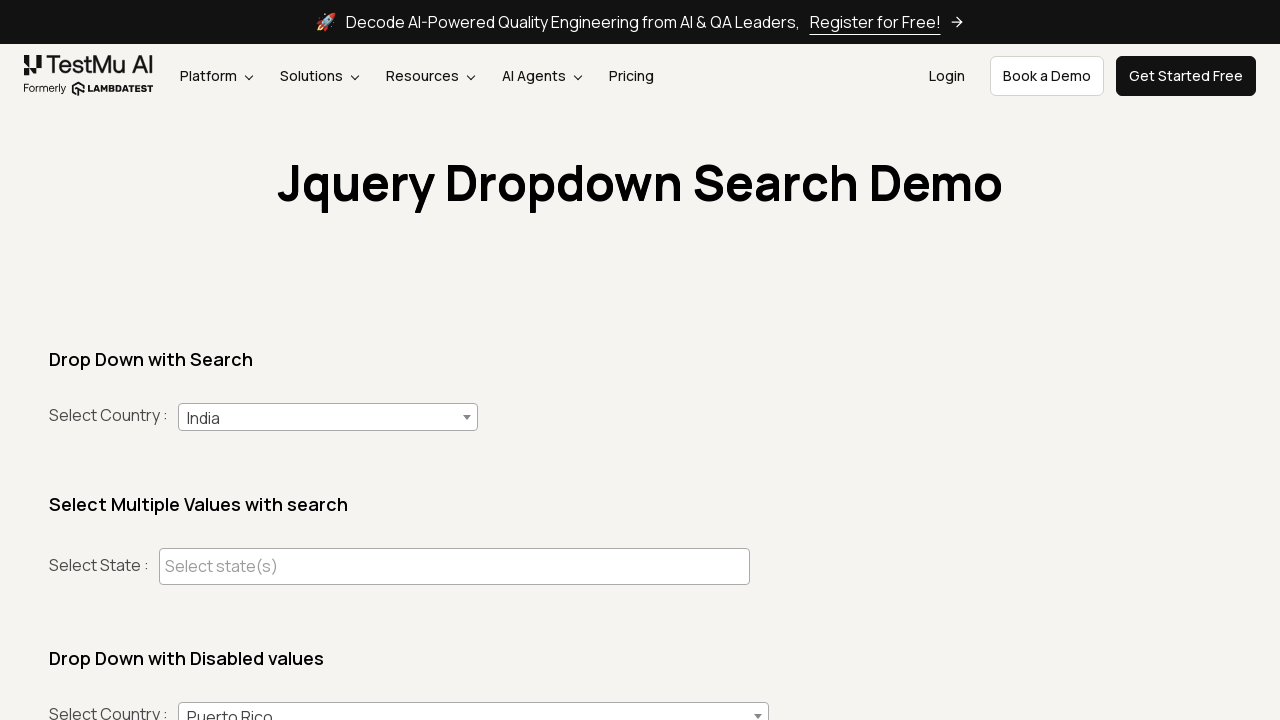

Opened the country dropdown at (328, 417) on #country+span
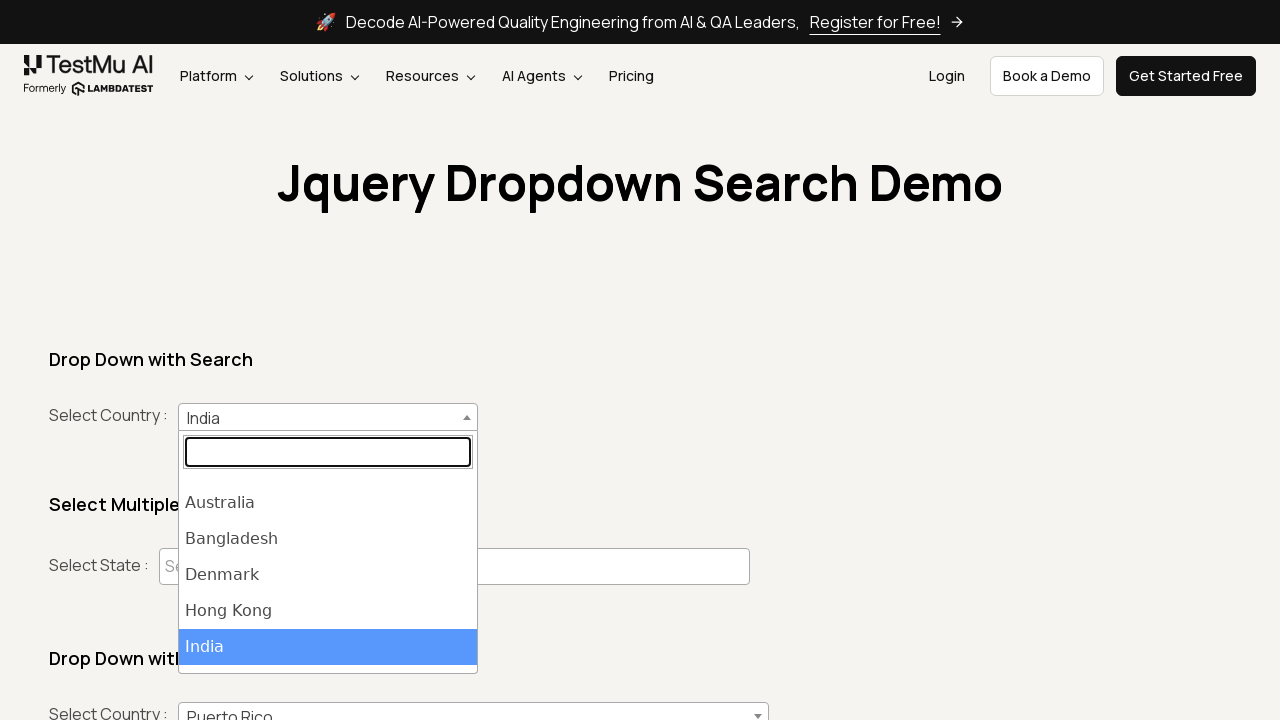

Selected Denmark from the dropdown at (328, 575) on ul#select2-country-results >> li >> internal:has-text="Denmark"i
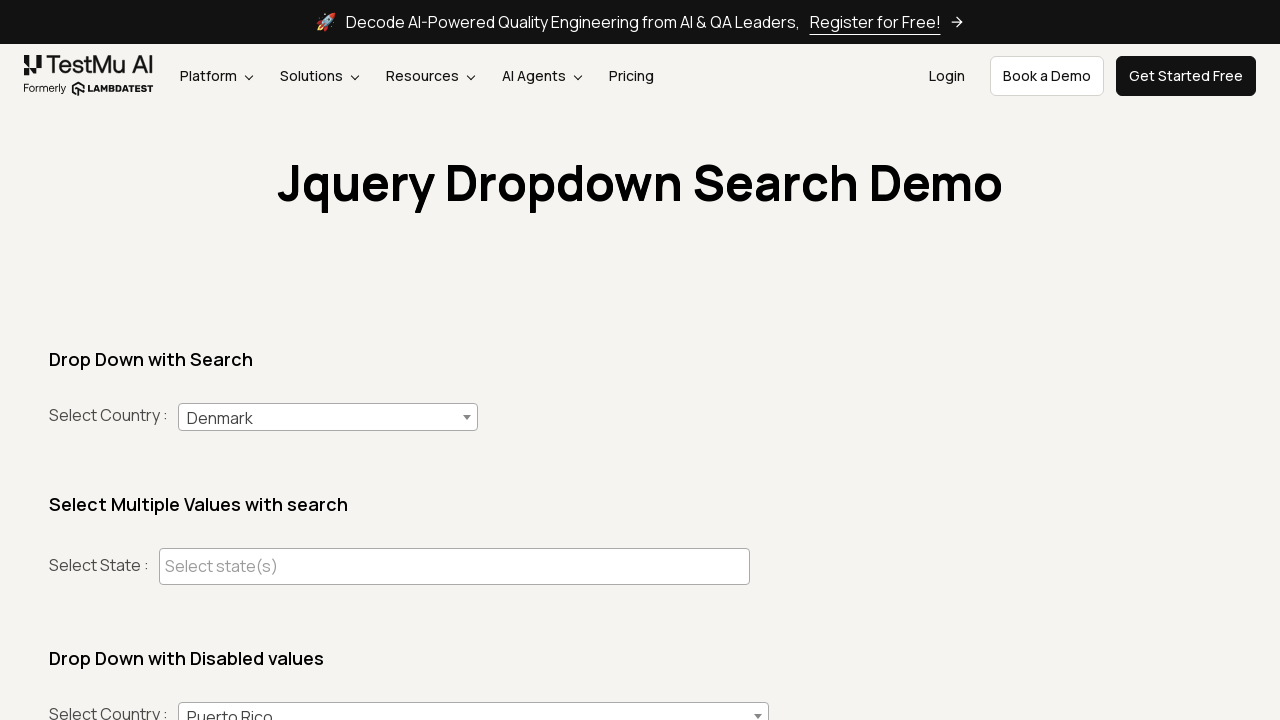

Opened the country dropdown at (328, 417) on #country+span
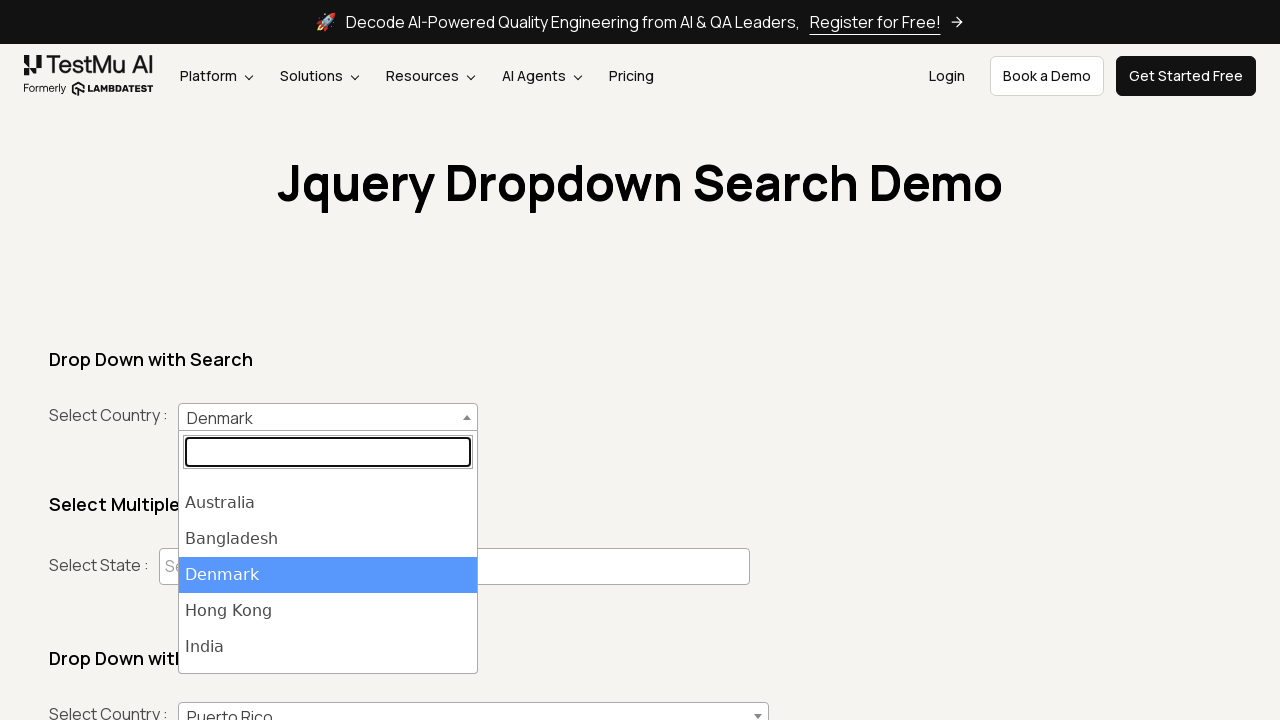

Selected South Africa from the dropdown at (328, 619) on ul#select2-country-results >> li >> internal:has-text="South Africa"i
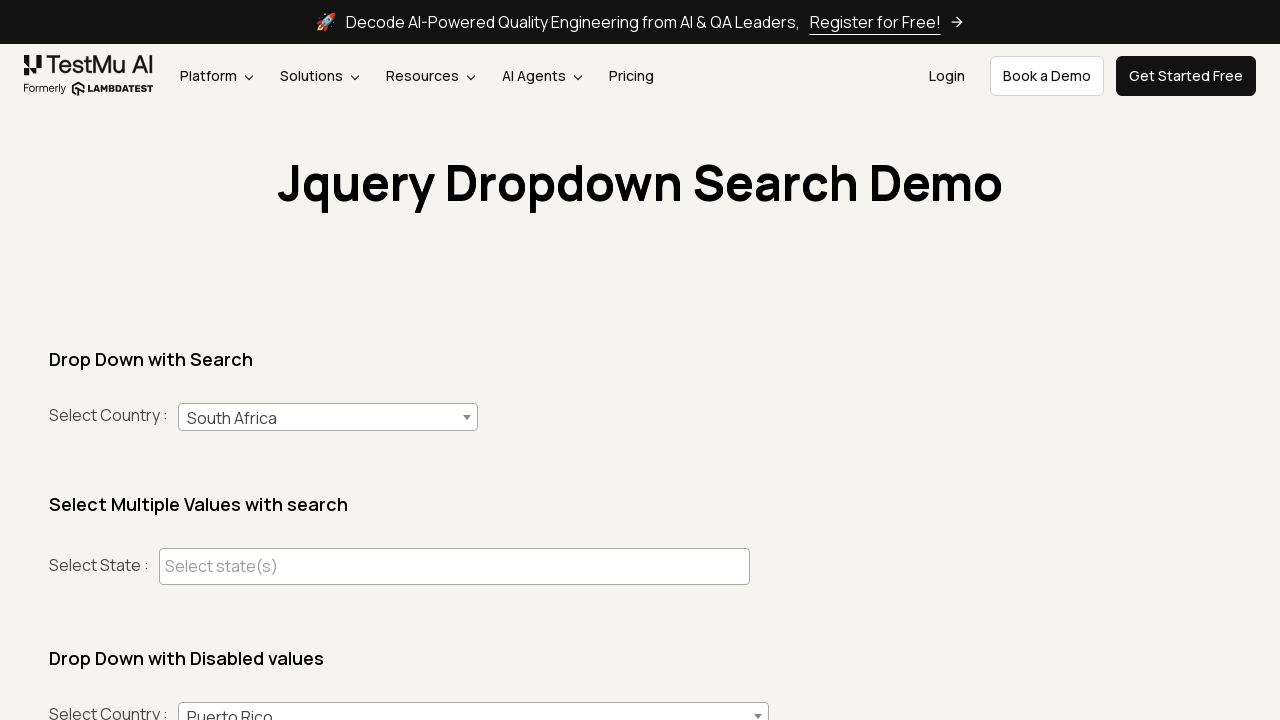

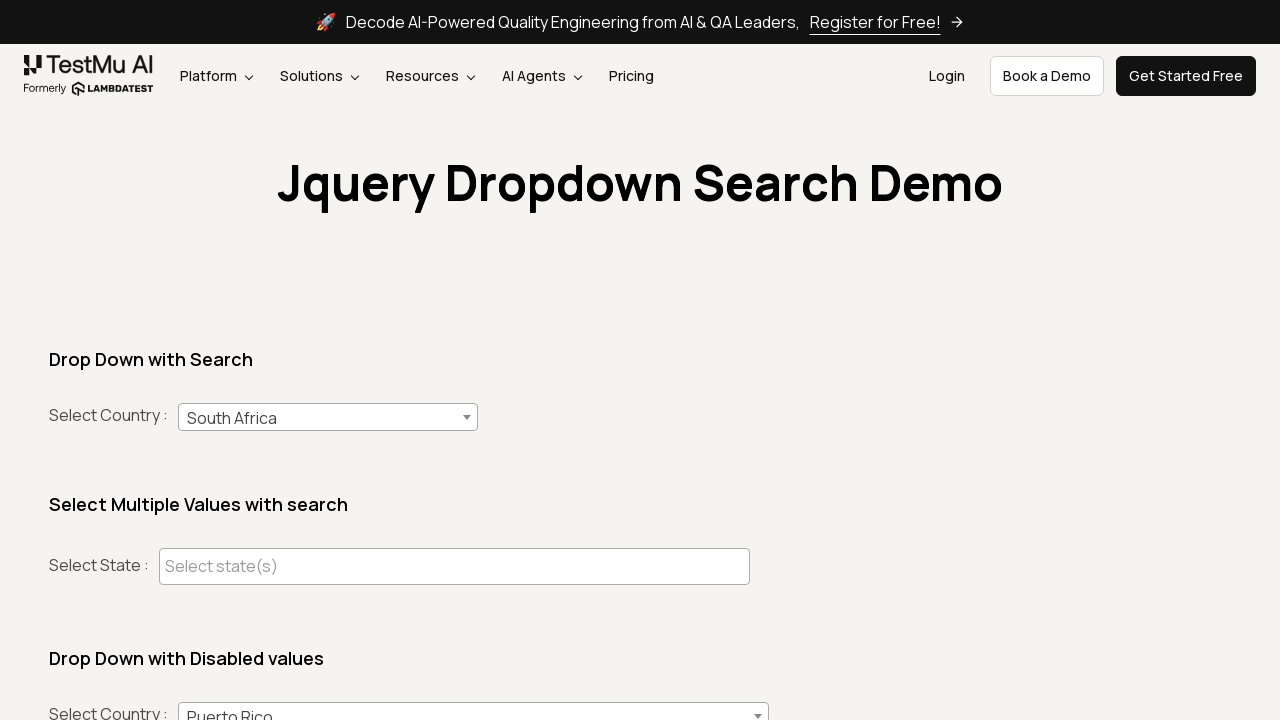